Tests the first alert button by clicking it and verifying the alert text appears

Starting URL: https://demoqa.com/alerts

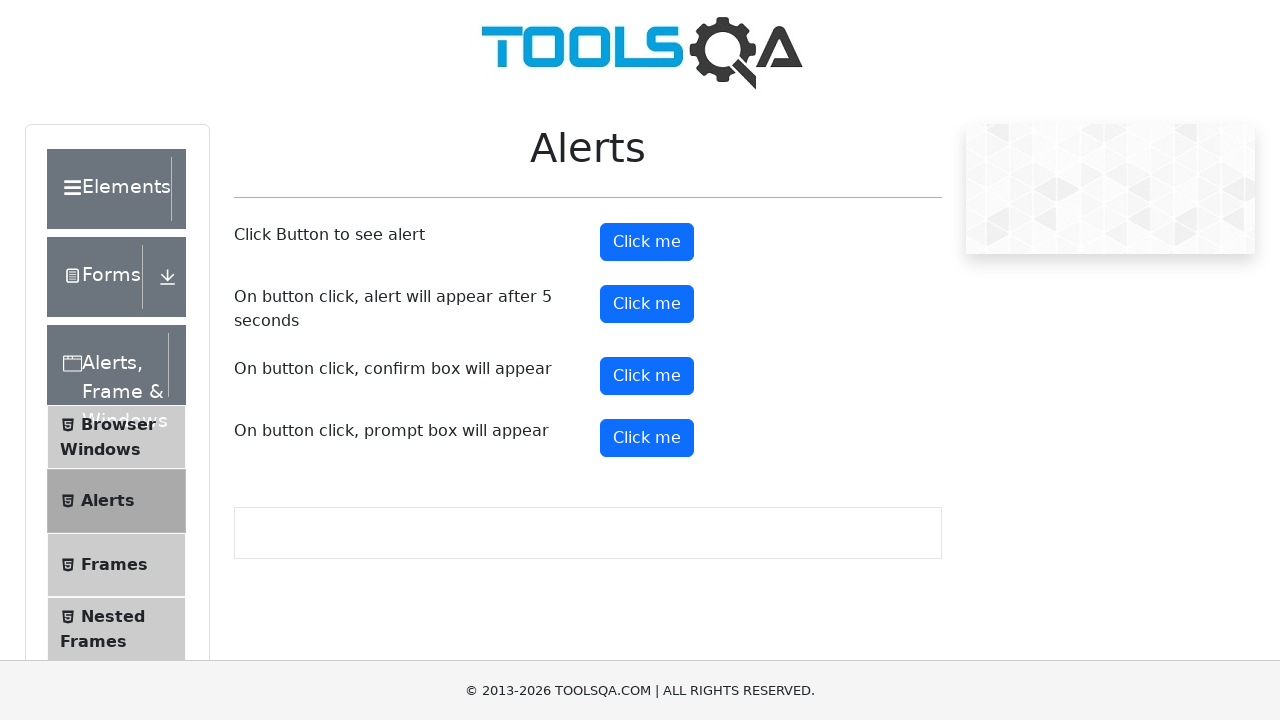

Clicked the first alert button at (647, 242) on #alertButton
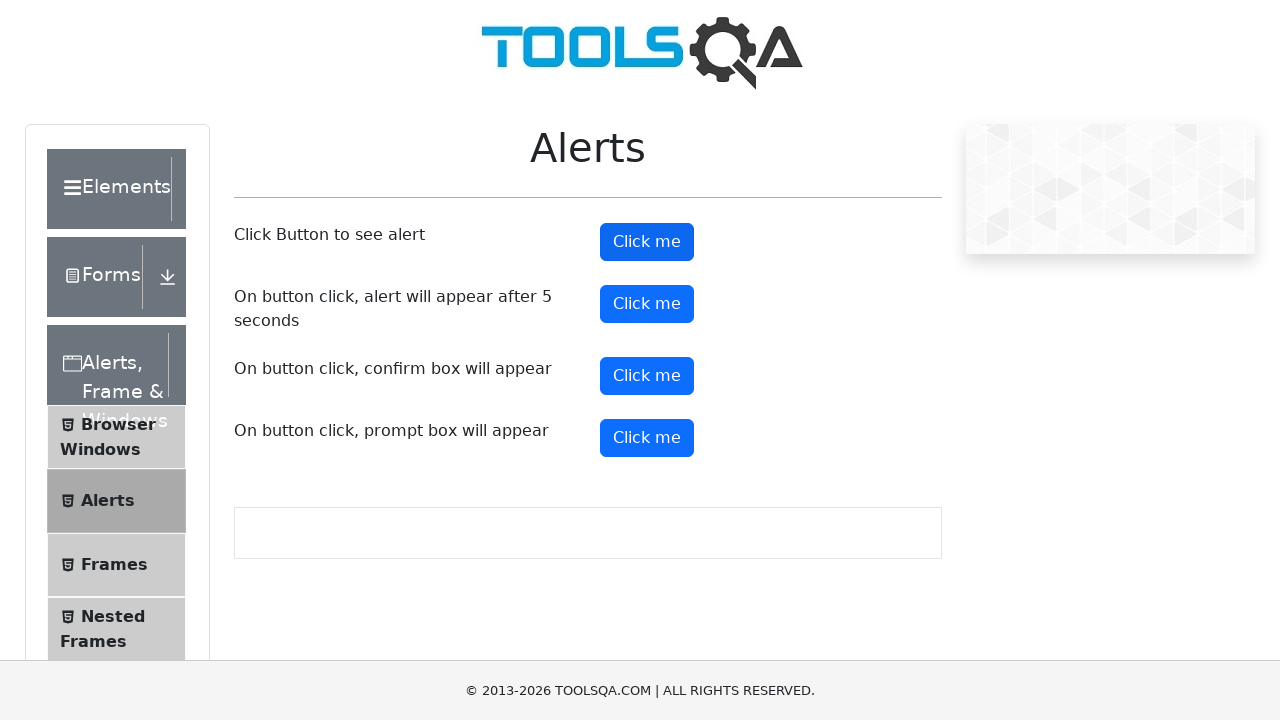

Alert dialog accepted
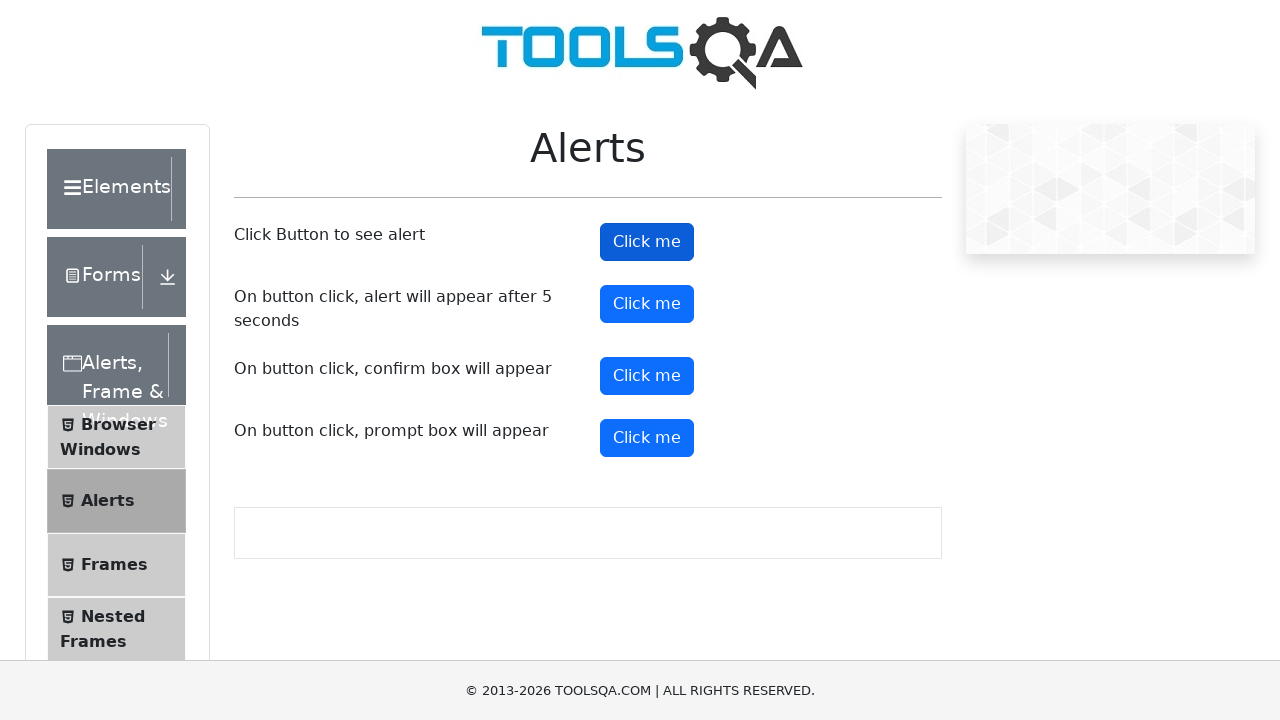

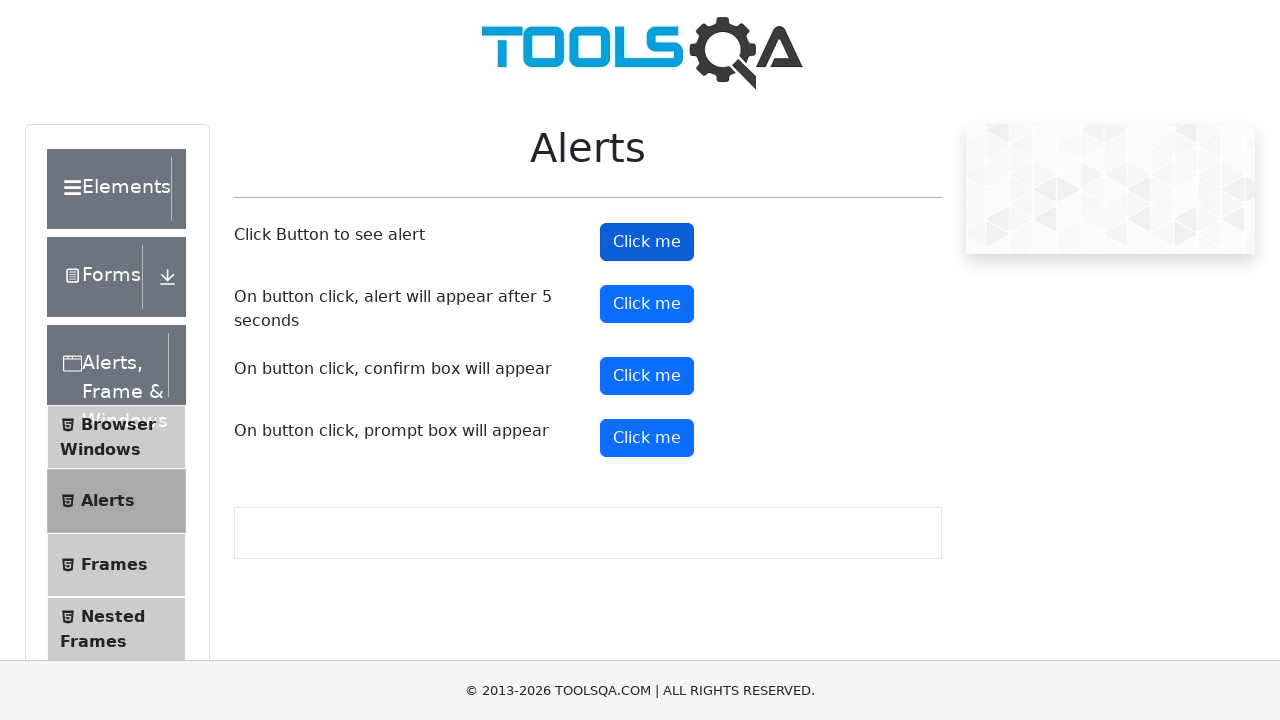